Tests marking individual todo items as complete by checking their toggle checkboxes

Starting URL: https://demo.playwright.dev/todomvc

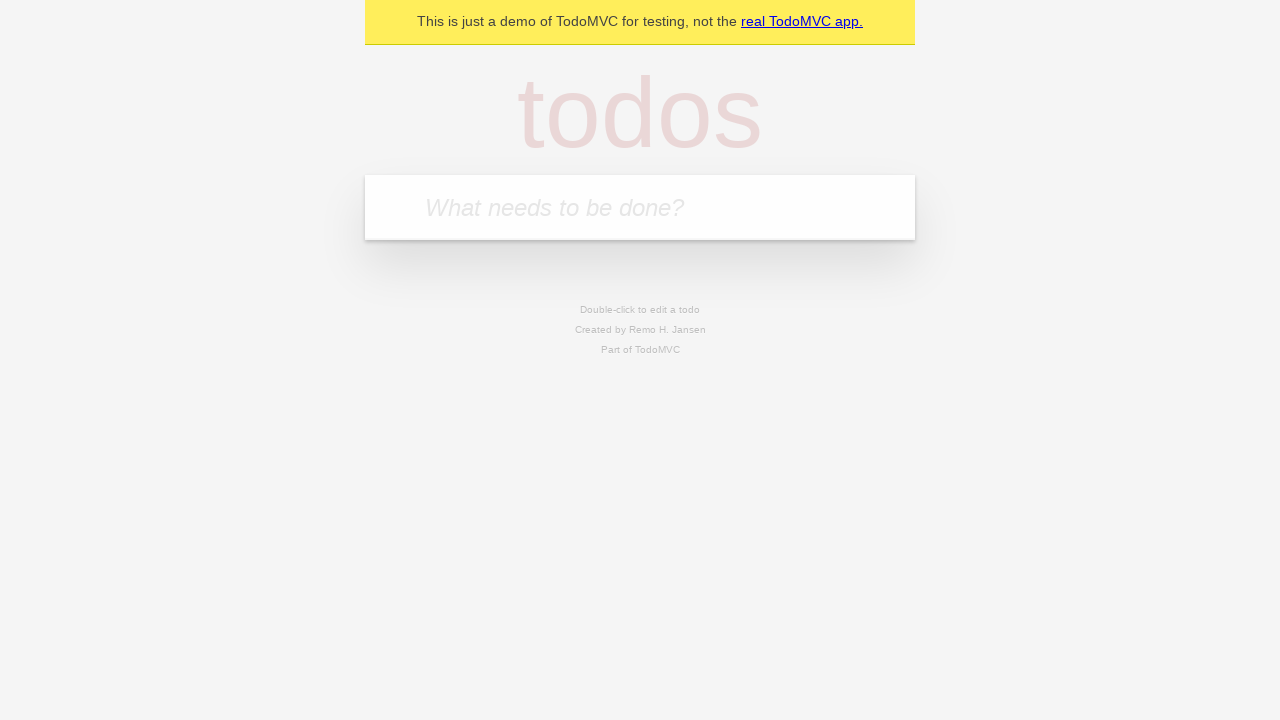

Filled new todo input with 'buy some cheese' on .new-todo
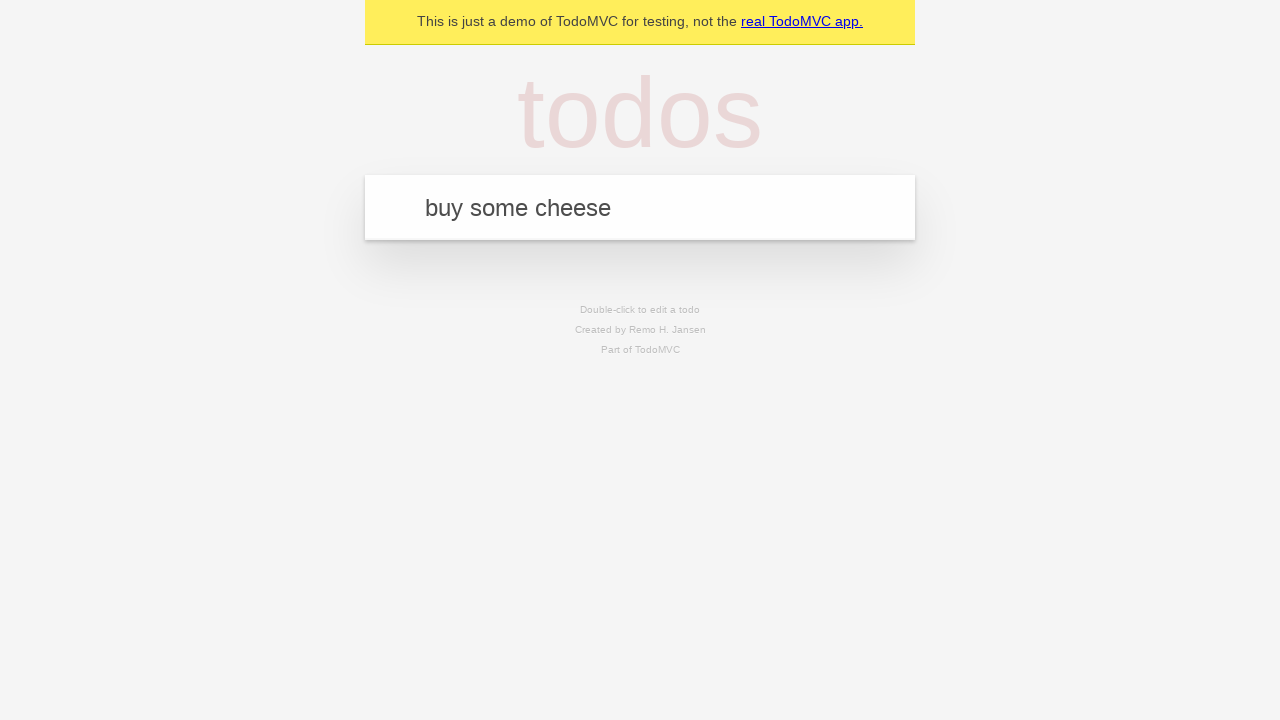

Pressed Enter to create first todo item on .new-todo
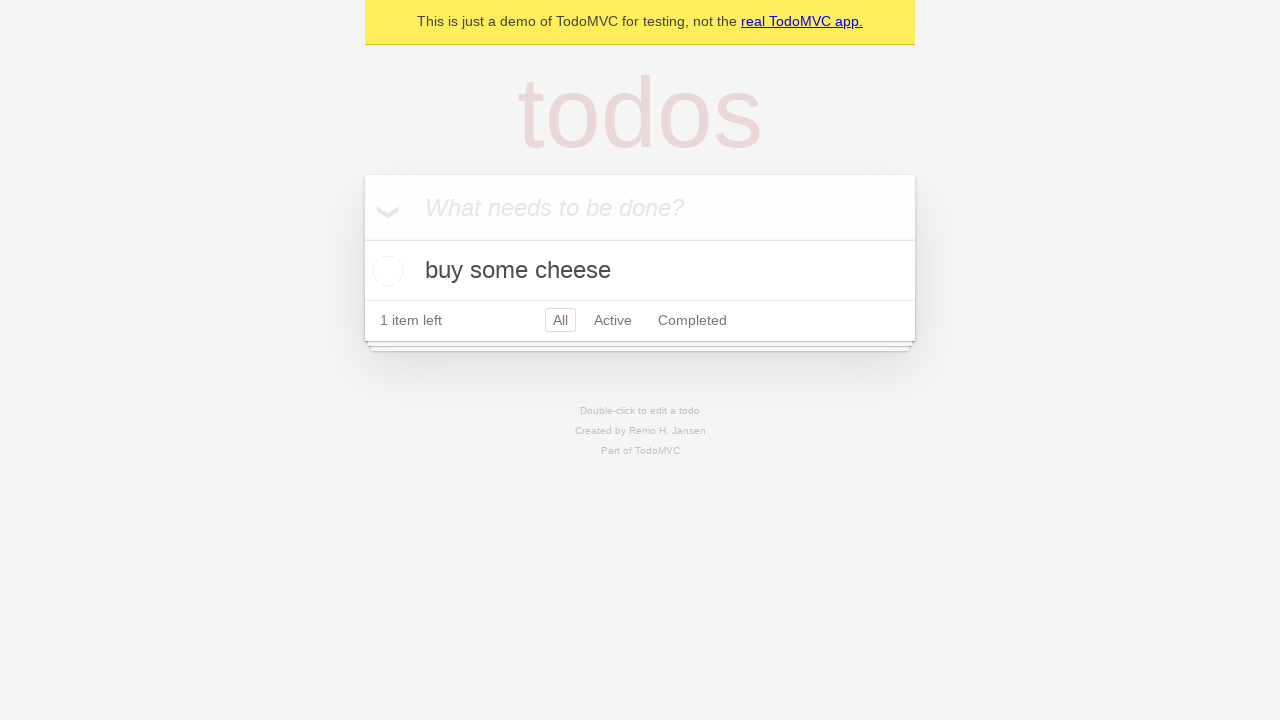

Filled new todo input with 'feed the cat' on .new-todo
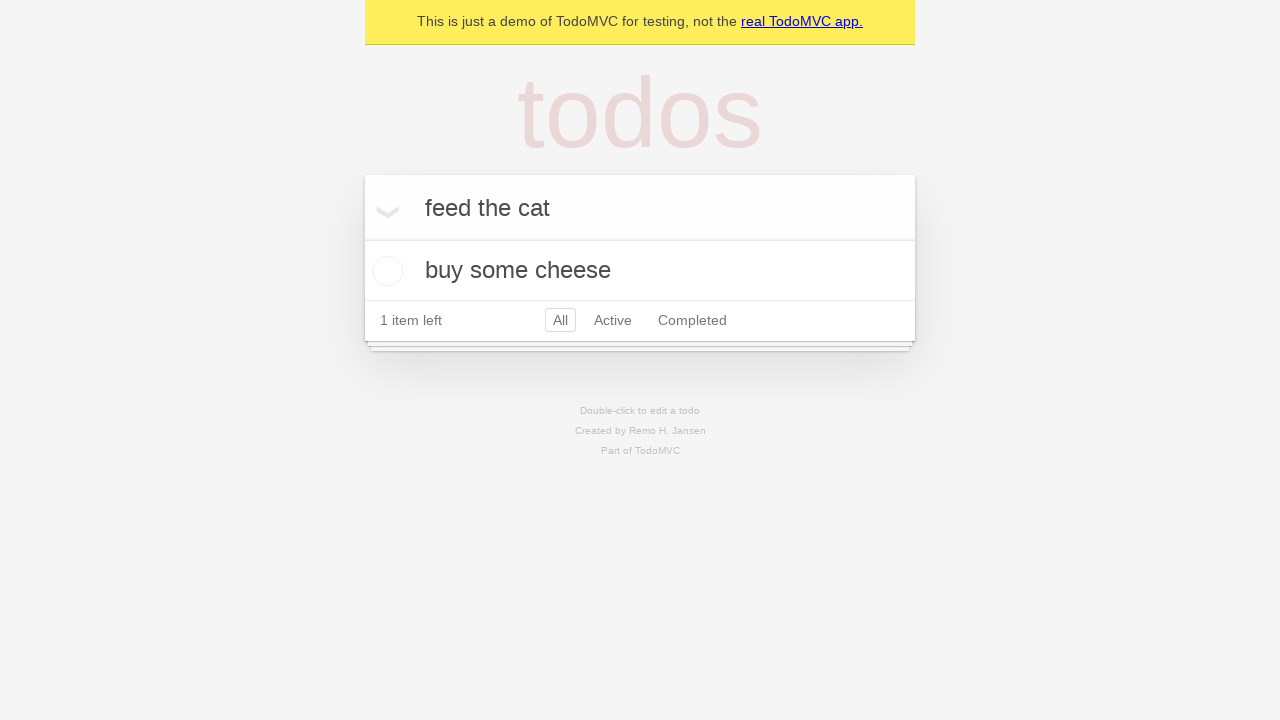

Pressed Enter to create second todo item on .new-todo
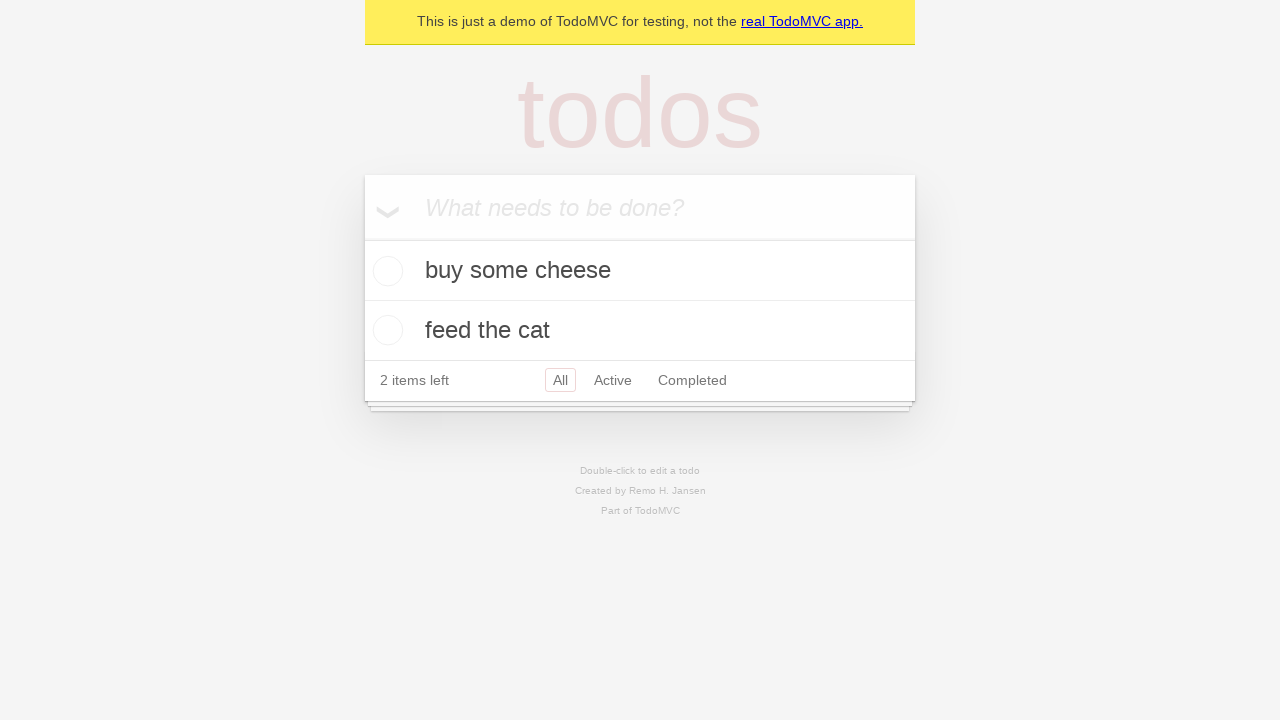

Waited for both todo items to be added to the list
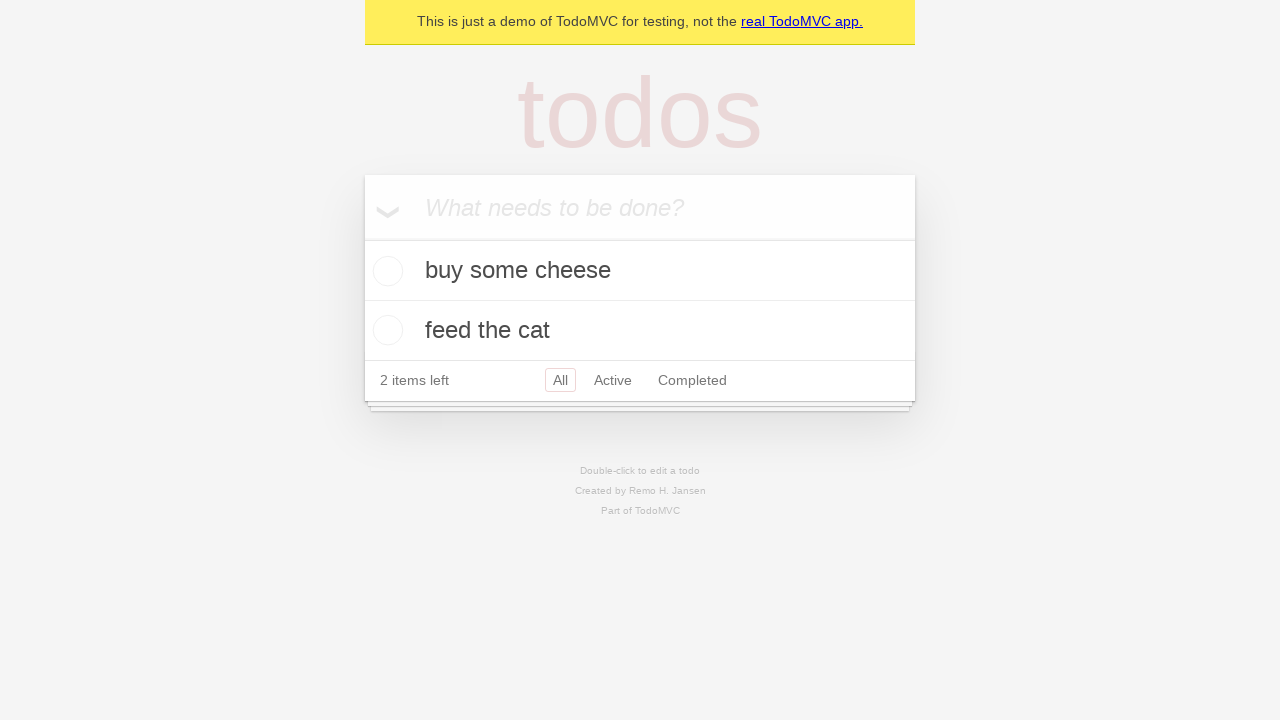

Marked first todo item 'buy some cheese' as complete at (385, 271) on .todo-list li >> nth=0 >> .toggle
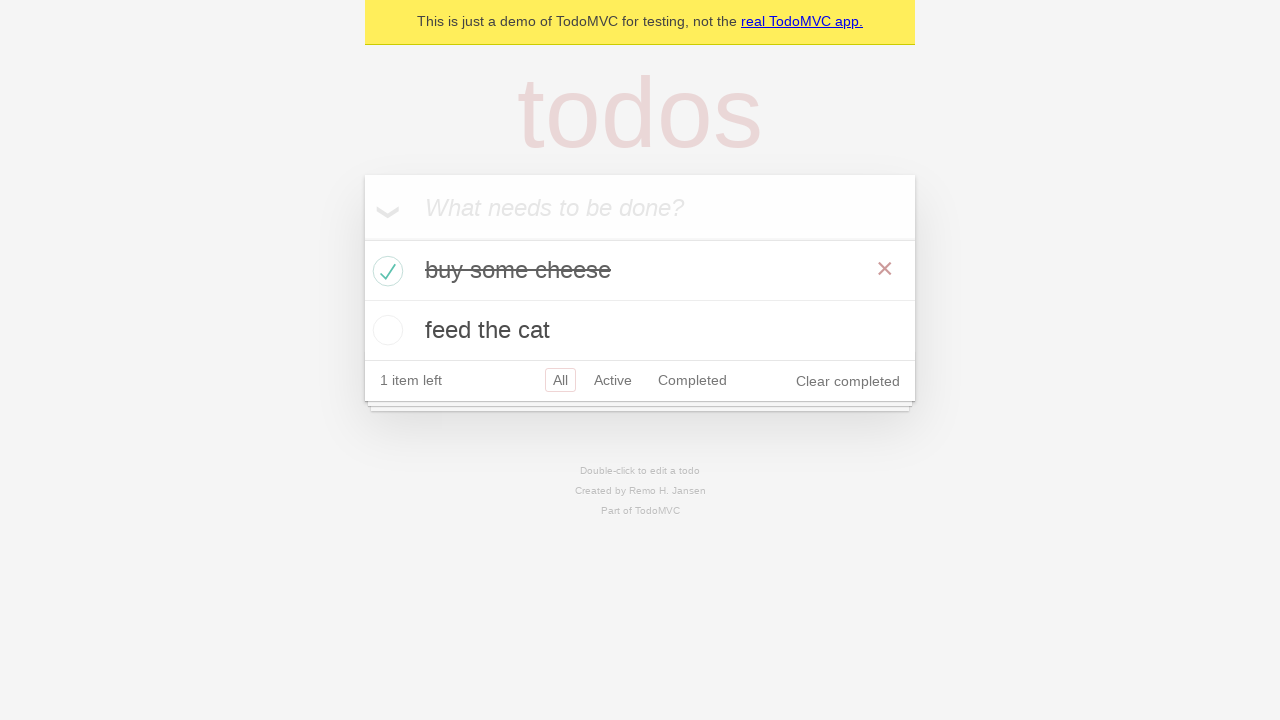

Marked second todo item 'feed the cat' as complete at (385, 330) on .todo-list li >> nth=1 >> .toggle
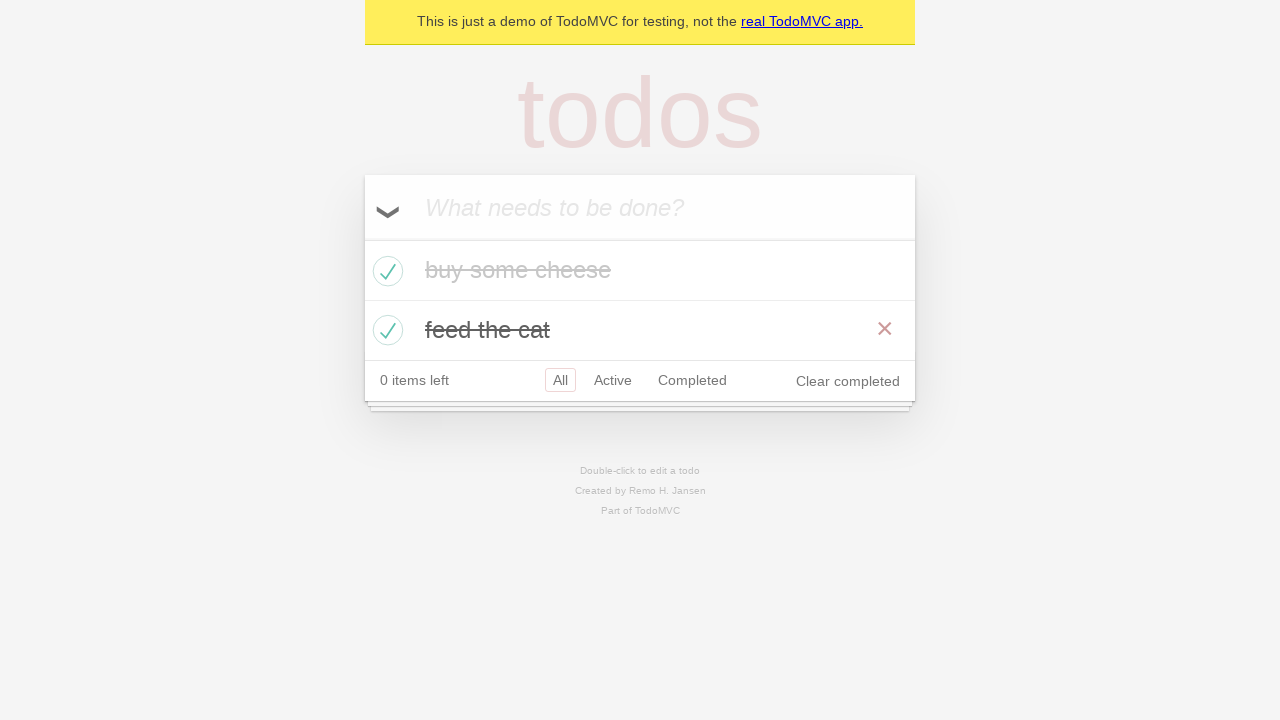

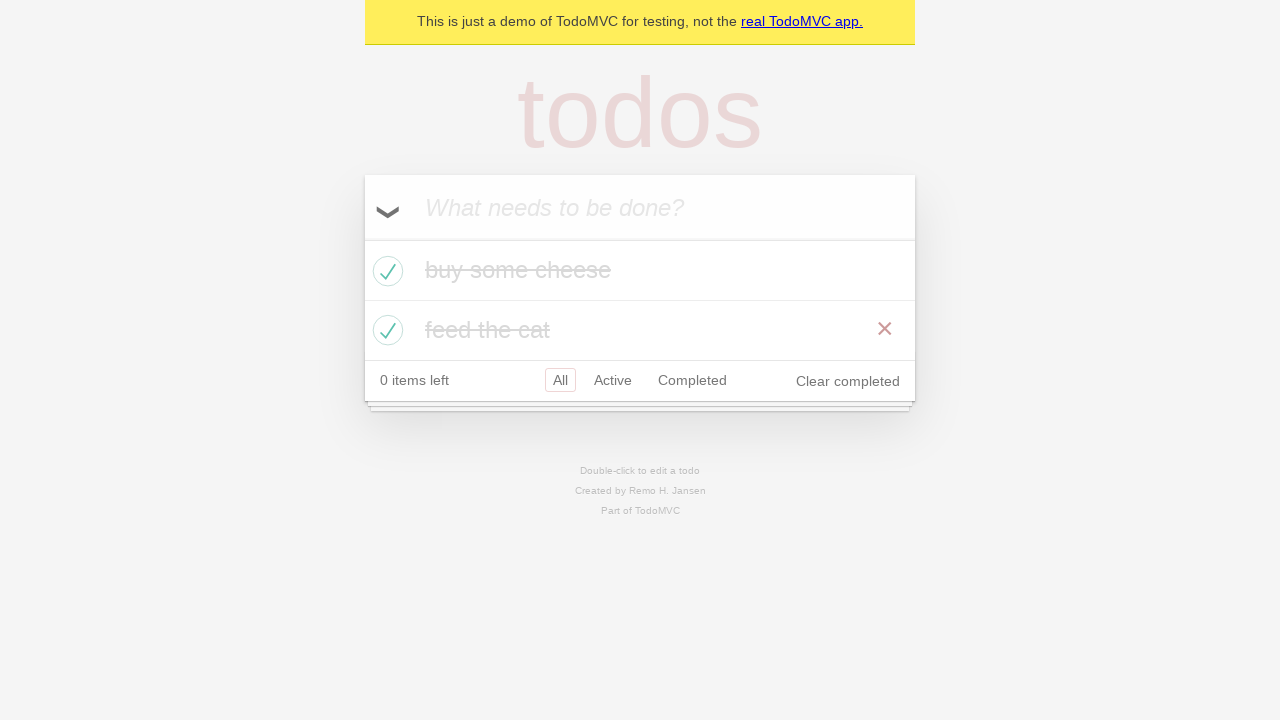